Finds all links on the page and counts them, printing each link's text

Starting URL: https://rahulshettyacademy.com/AutomationPractice/

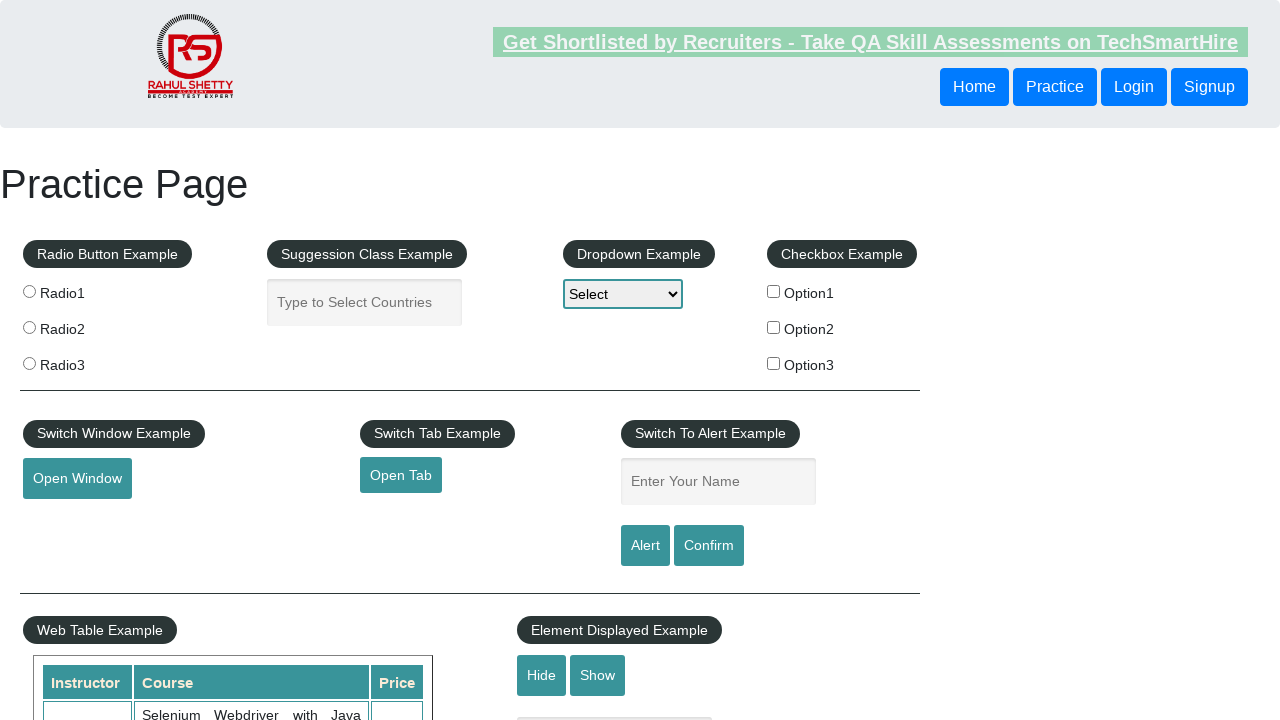

Waited for page to load (domcontentloaded)
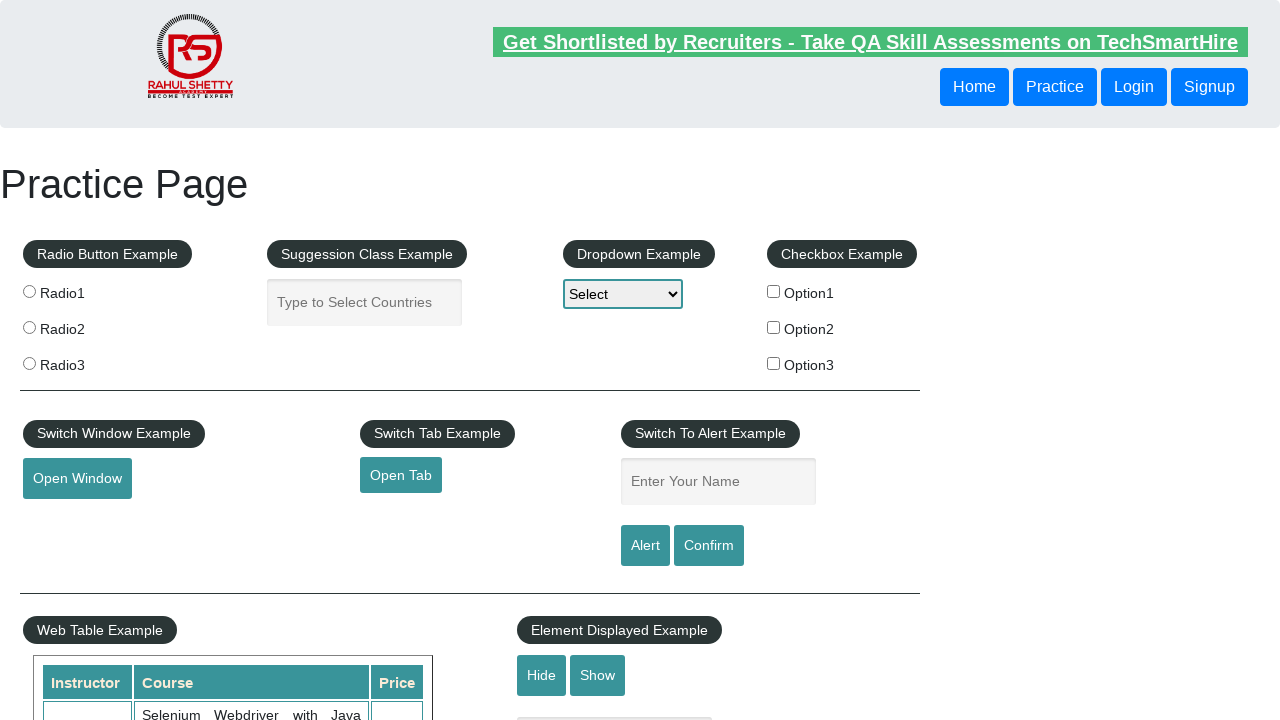

Located all anchor elements on the page
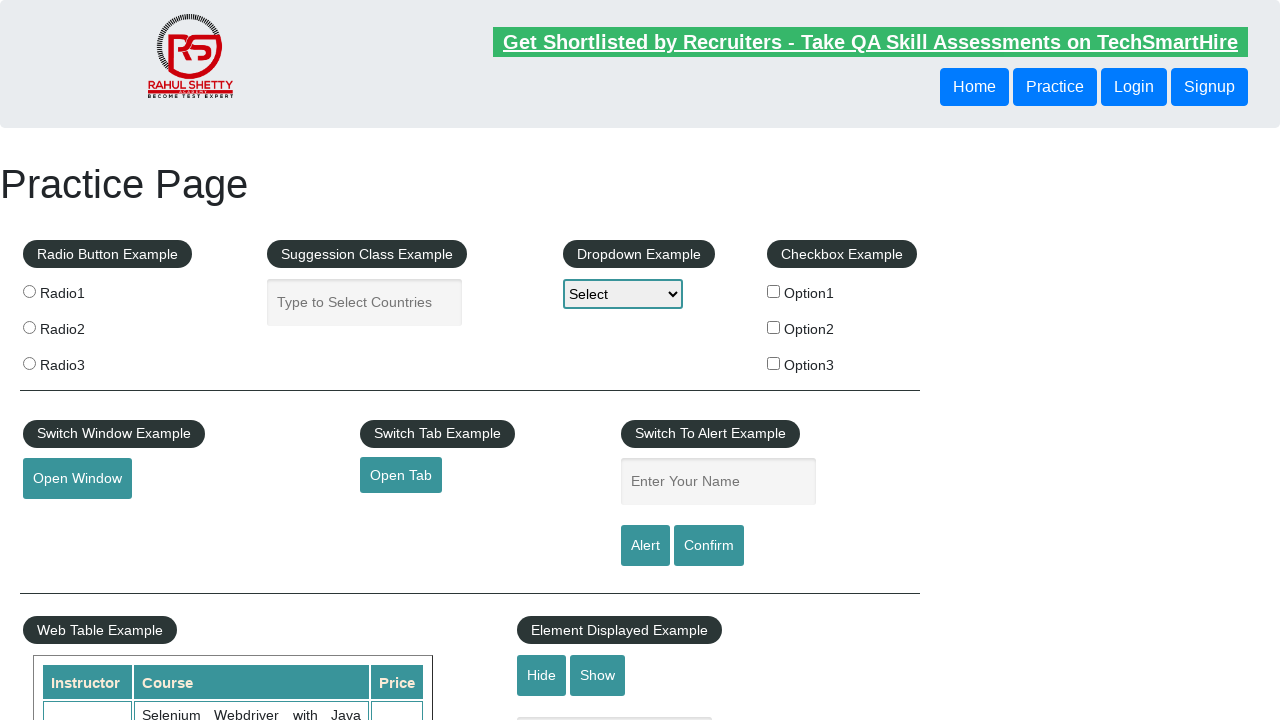

Found 27 links on the page
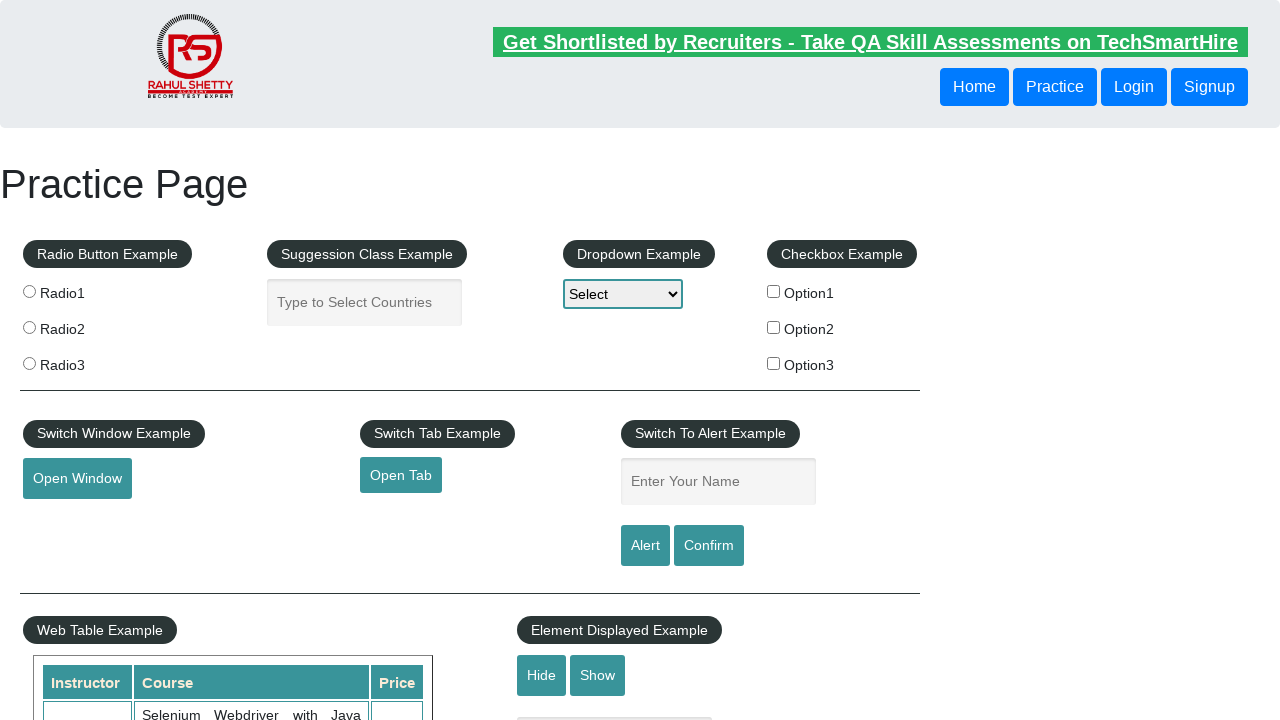

Extracted link text: 
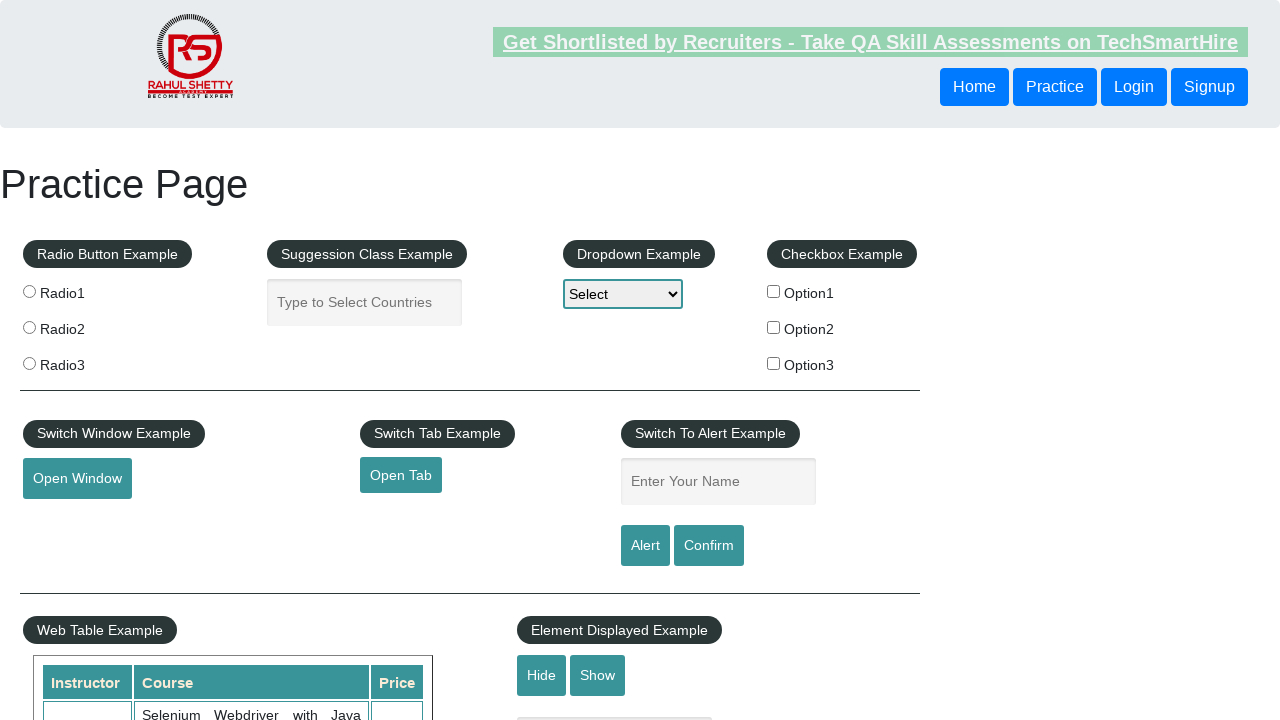

Extracted link text: Get Shortlisted by Recruiters - Take QA Skill Assessments on TechSmartHire
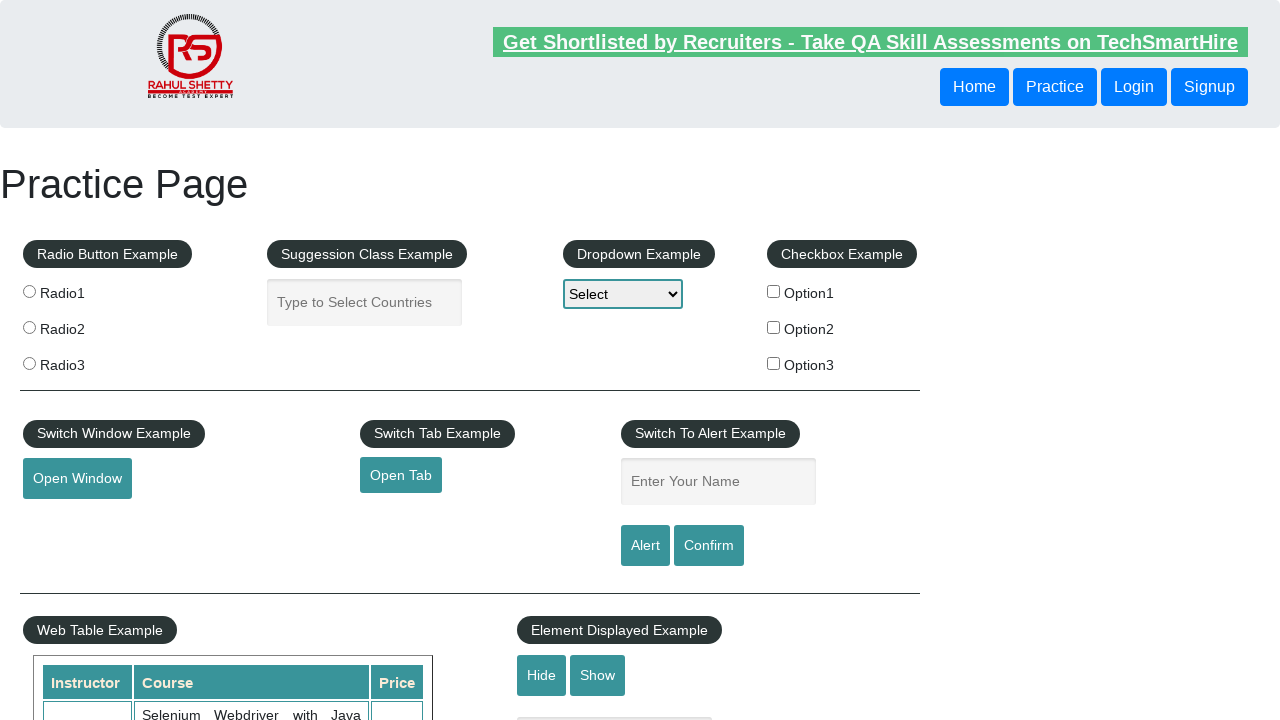

Extracted link text: Home
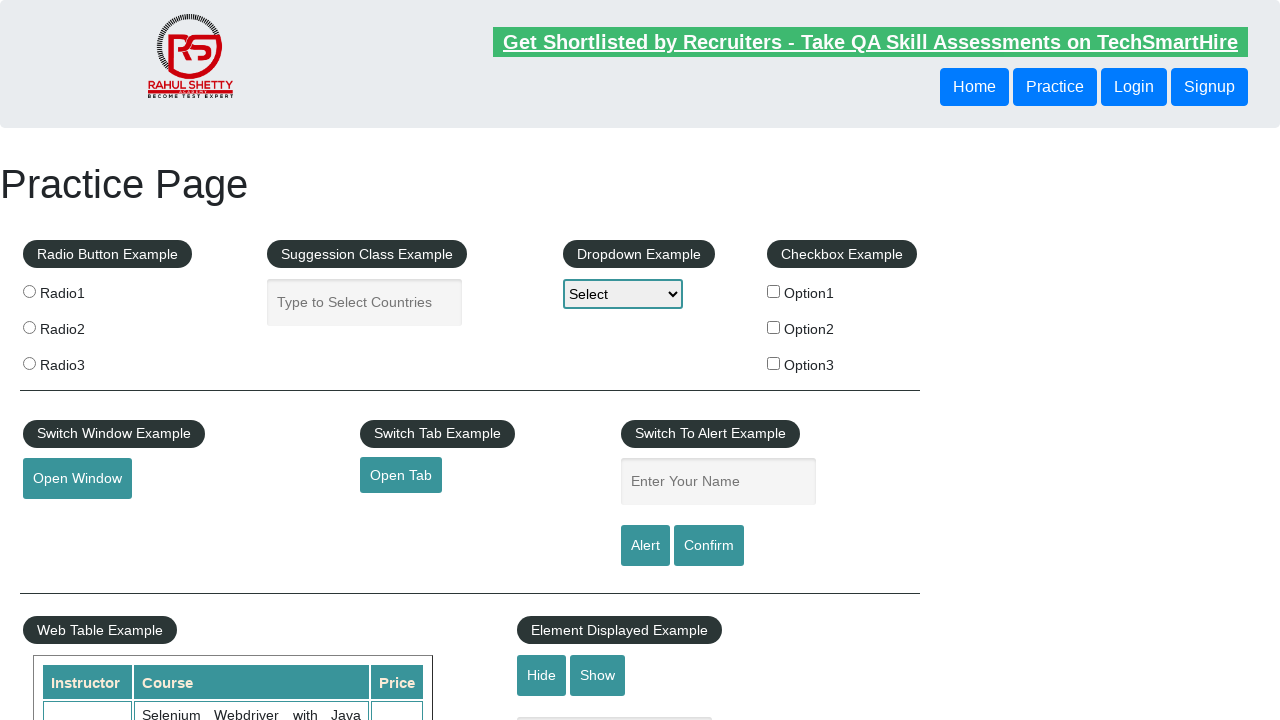

Extracted link text: Open Tab
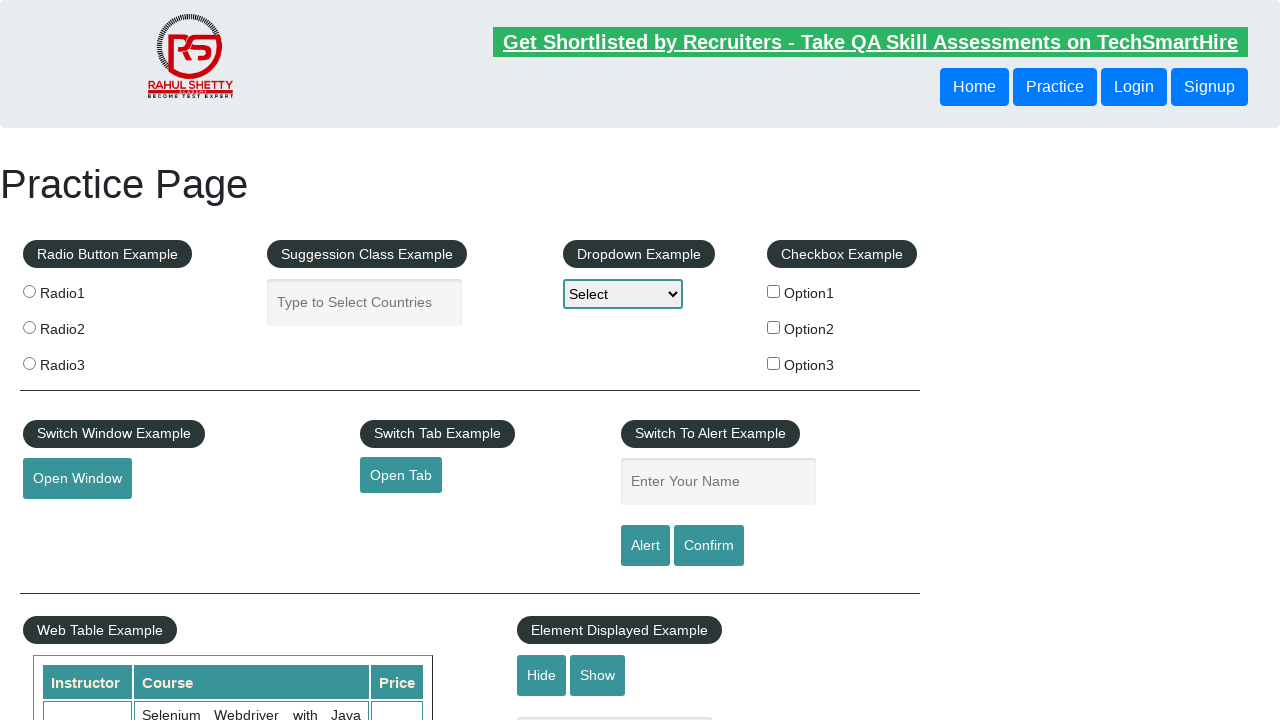

Extracted link text: Top
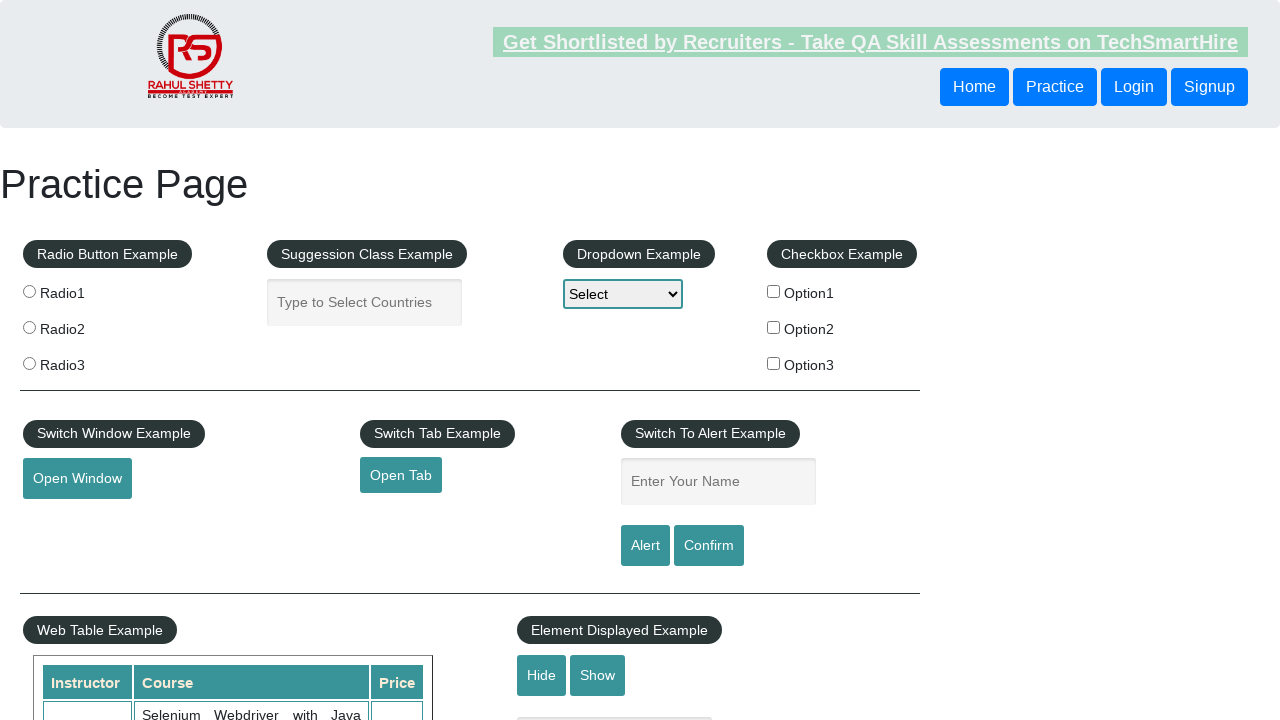

Extracted link text: Reload
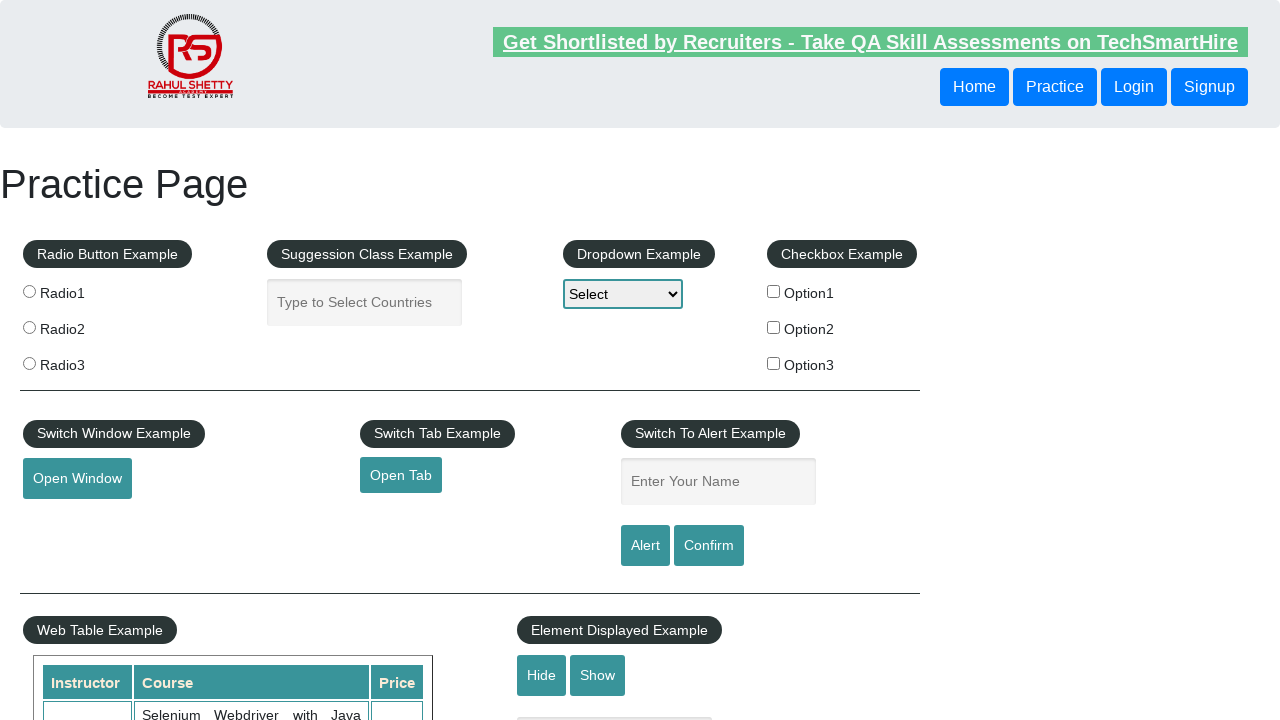

Extracted link text: Discount Coupons
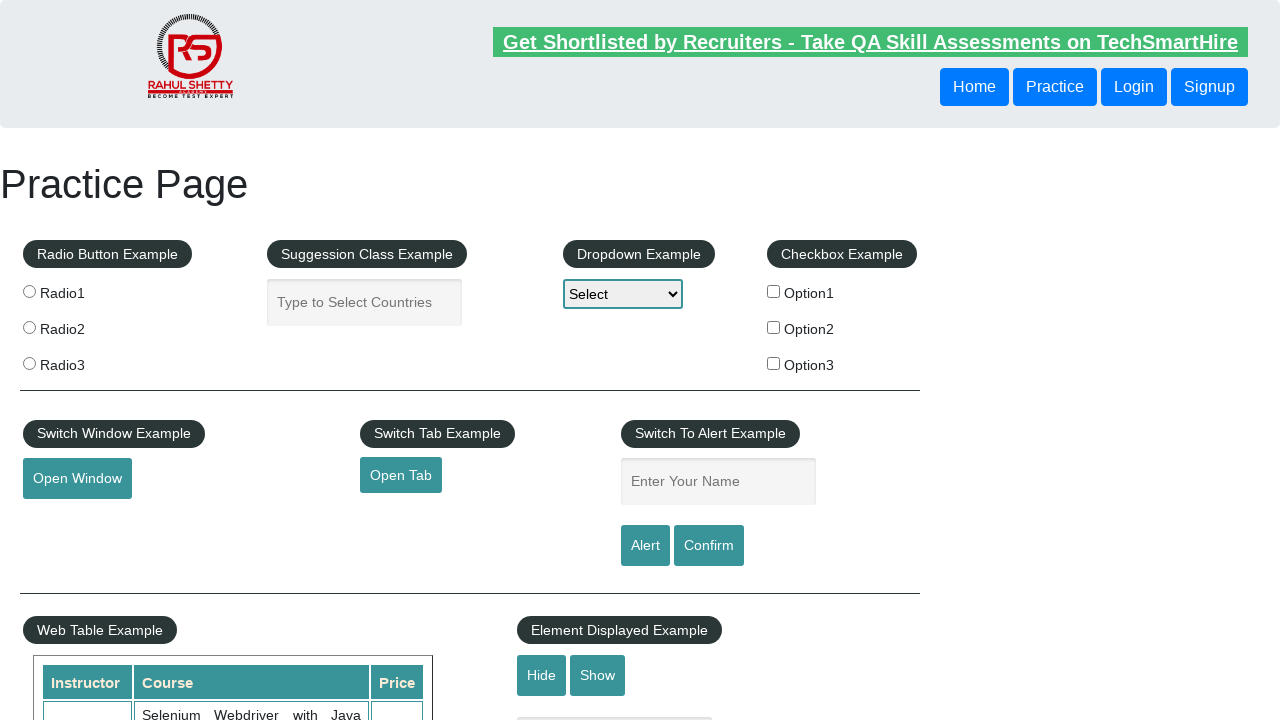

Extracted link text: REST API
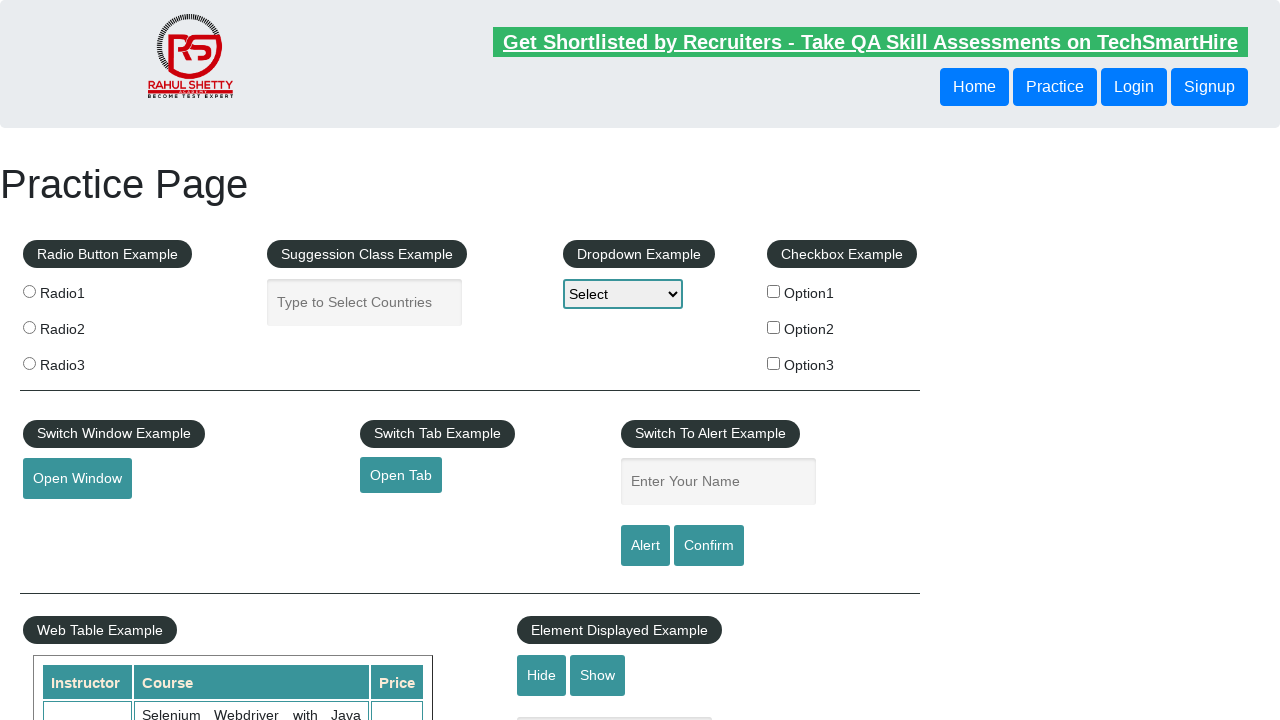

Extracted link text: SoapUI
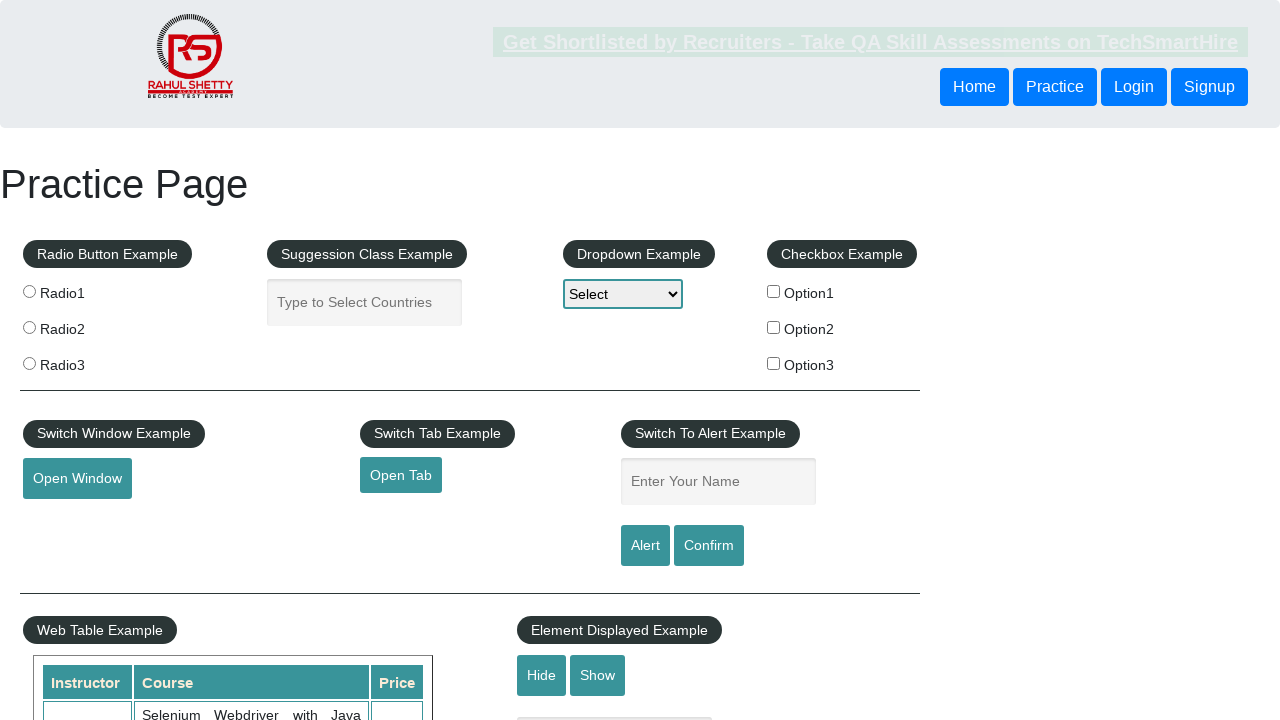

Extracted link text: Appium
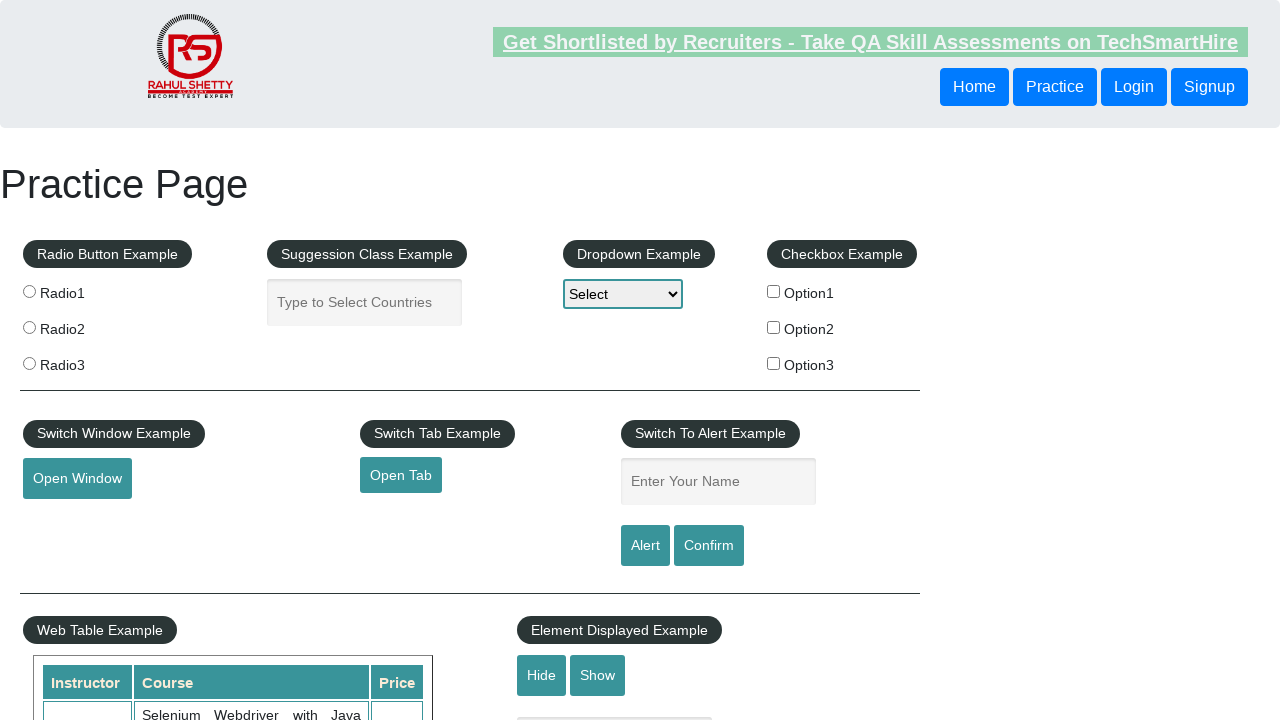

Extracted link text: JMeter
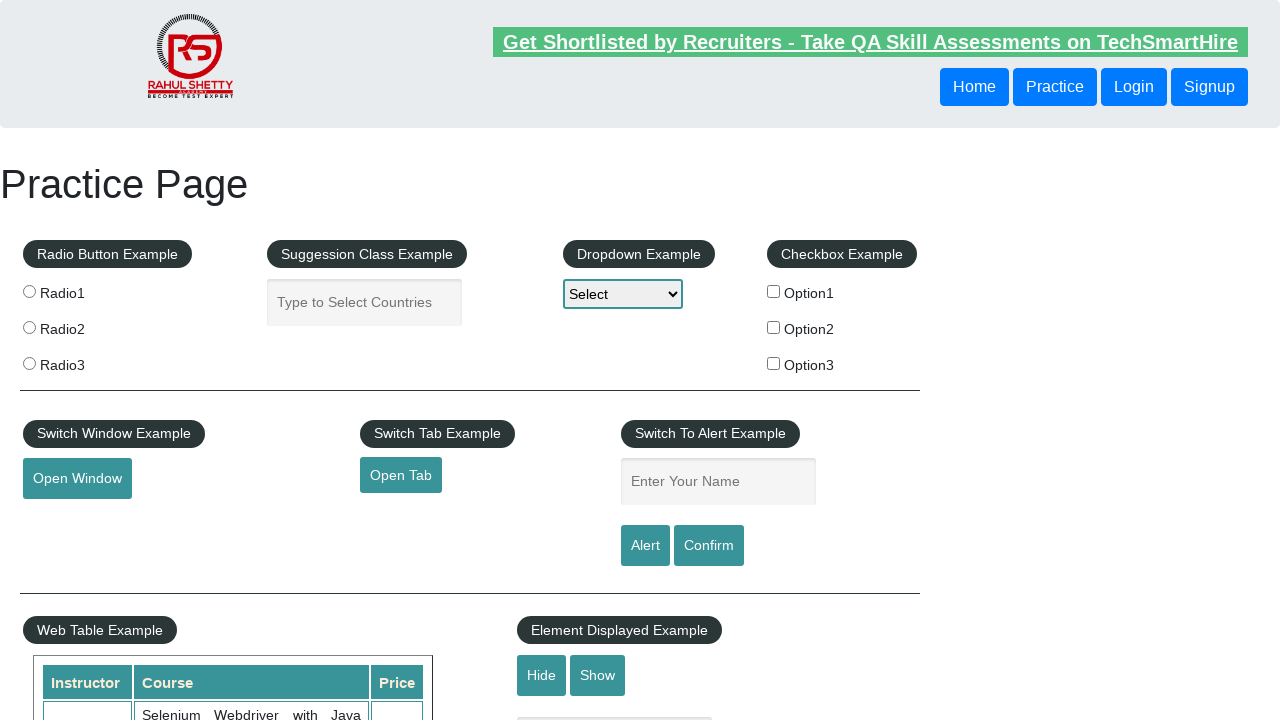

Extracted link text: Latest News
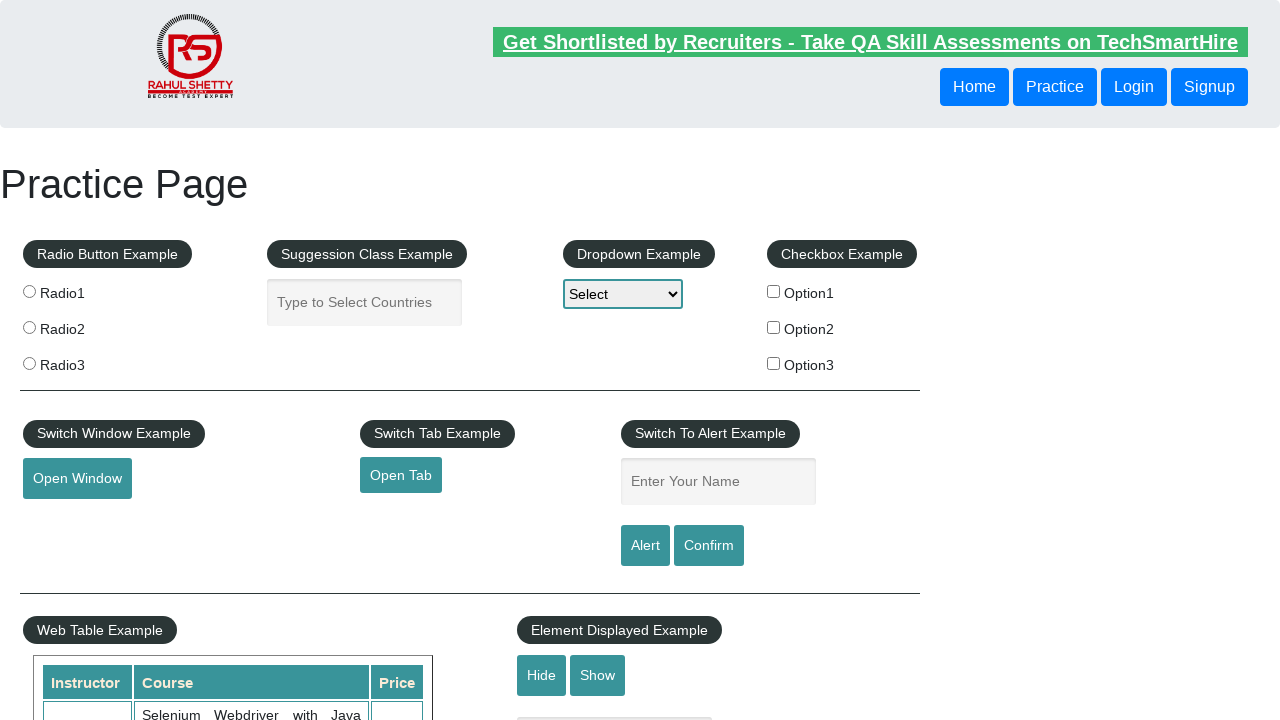

Extracted link text: Broken Link
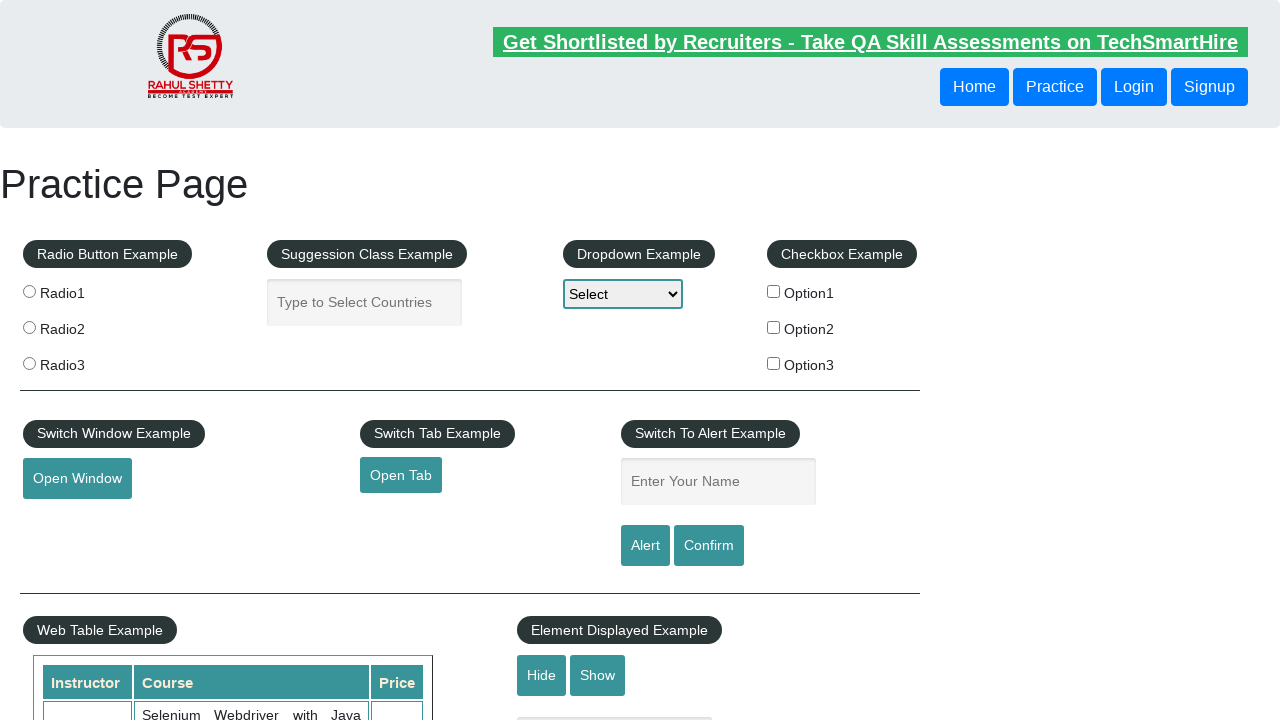

Extracted link text: Dummy Content for Testing.
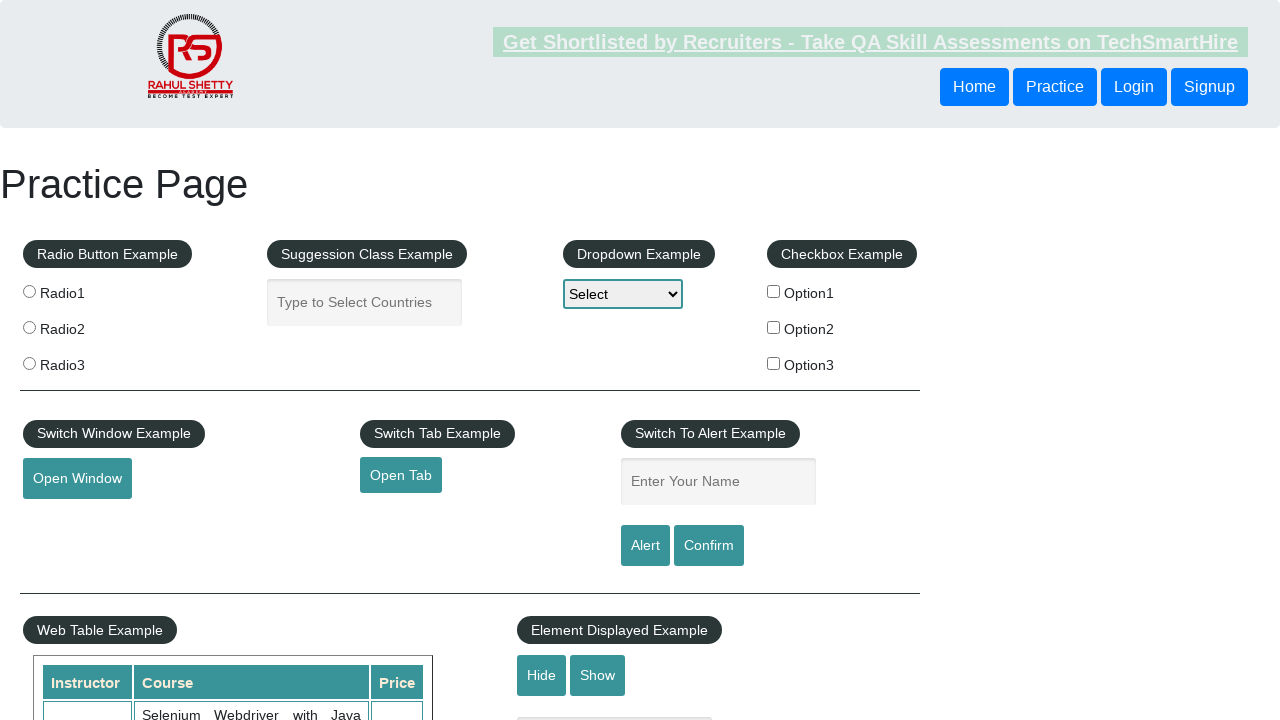

Extracted link text: Dummy Content for Testing.
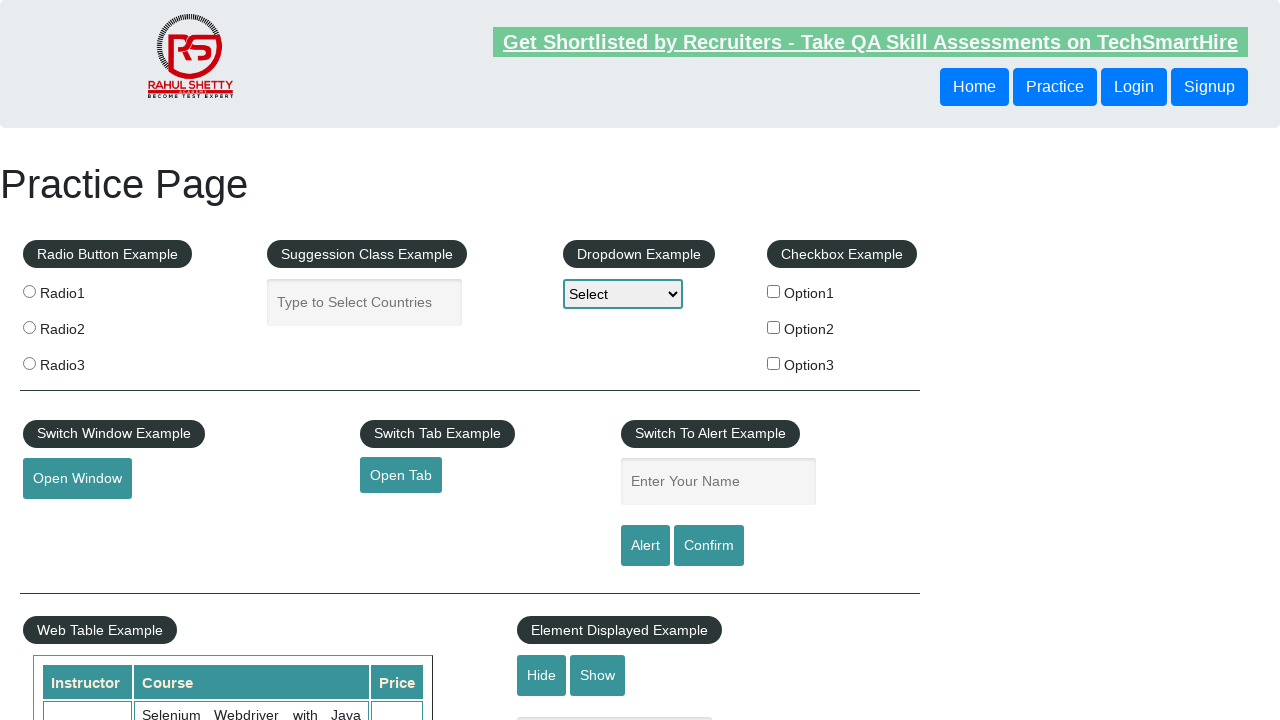

Extracted link text: Dummy Content for Testing.
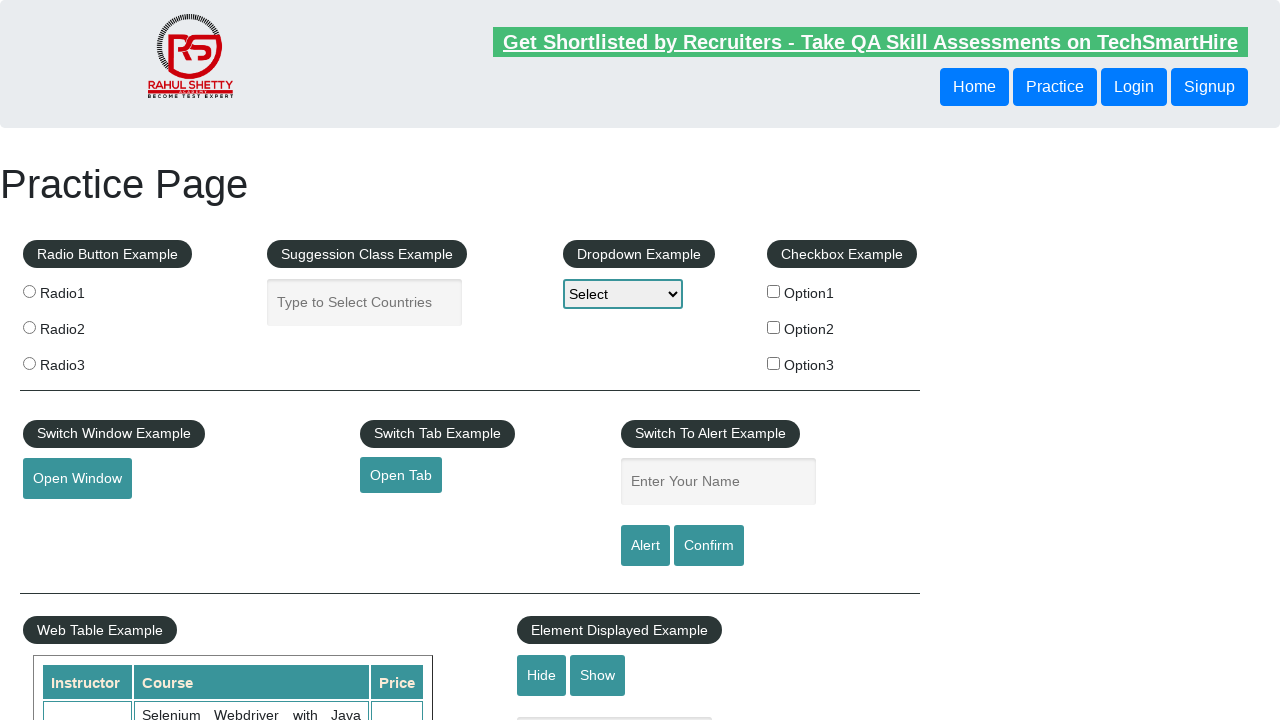

Extracted link text: Contact info
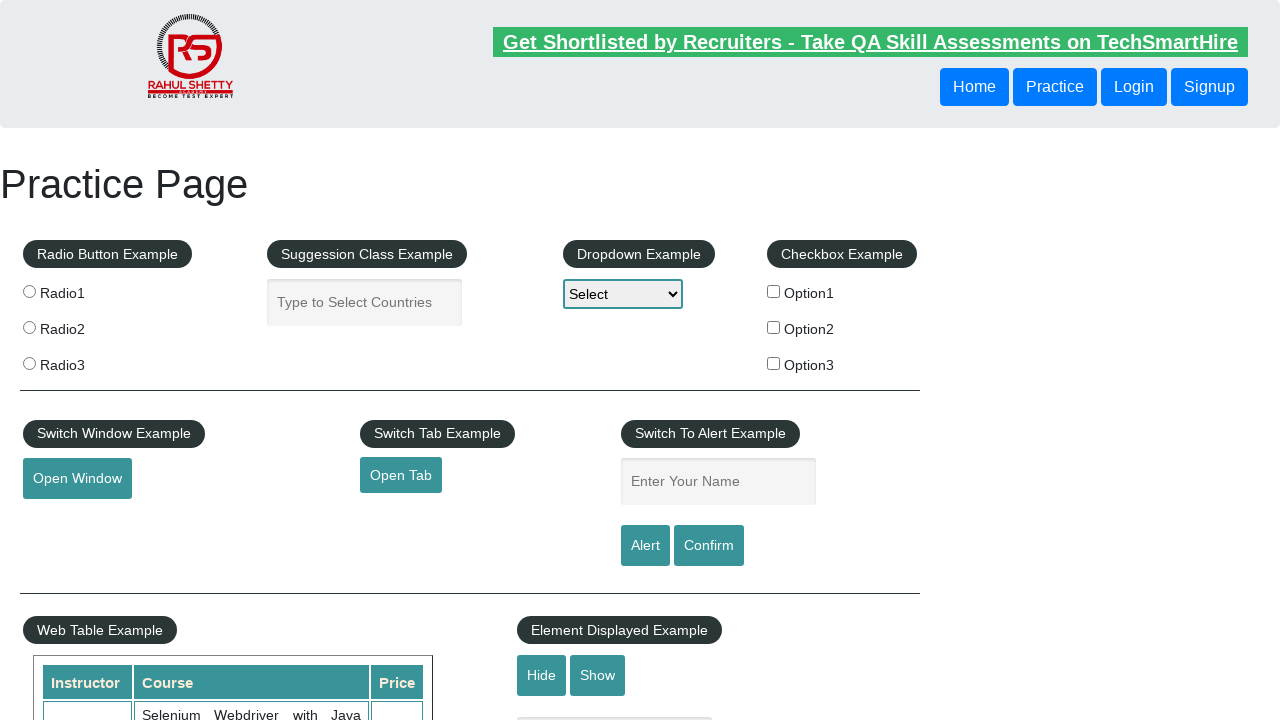

Extracted link text: Dummy Content for Testing.
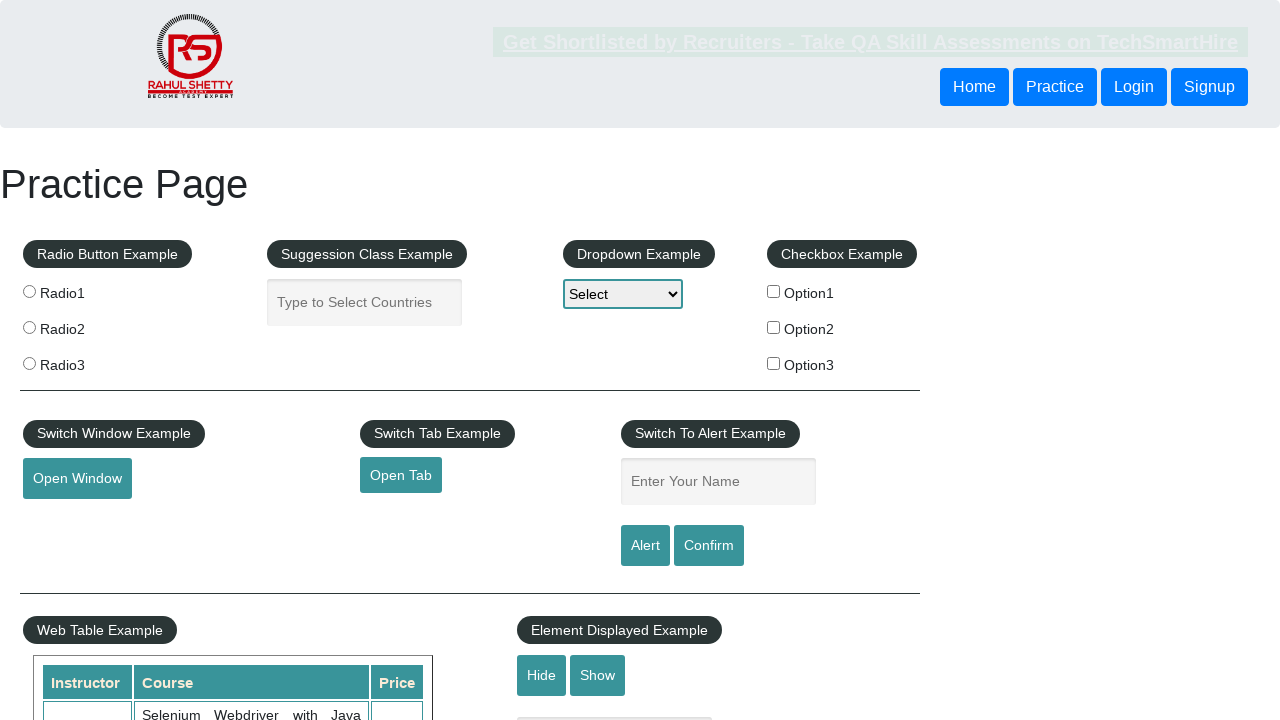

Extracted link text: Dummy Content for Testing.
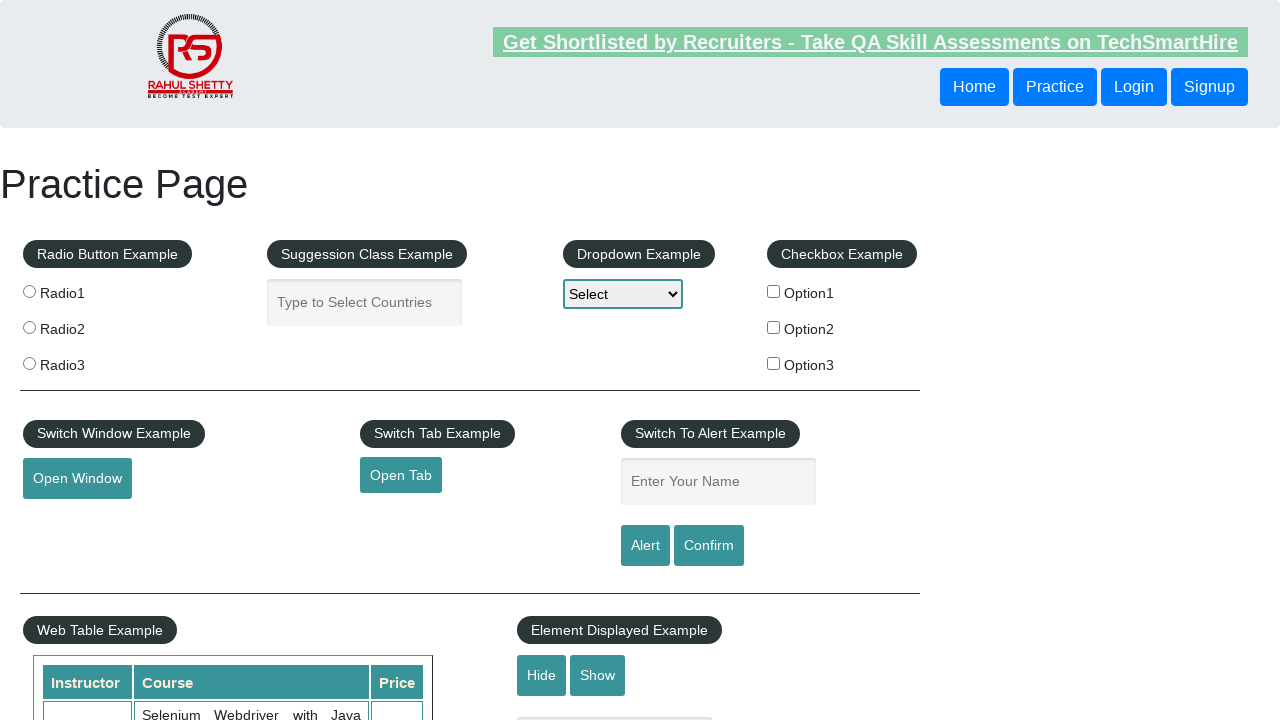

Extracted link text: Dummy Content for Testing.
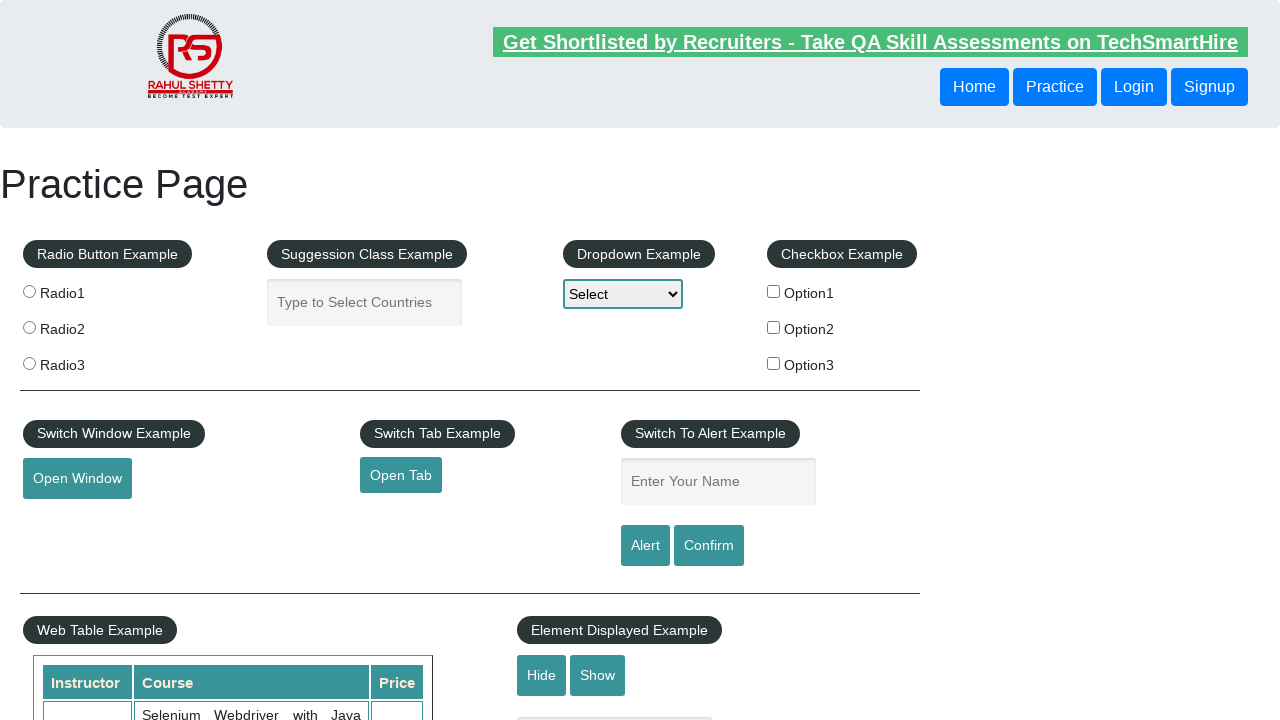

Extracted link text: Dummy Content for Testing.
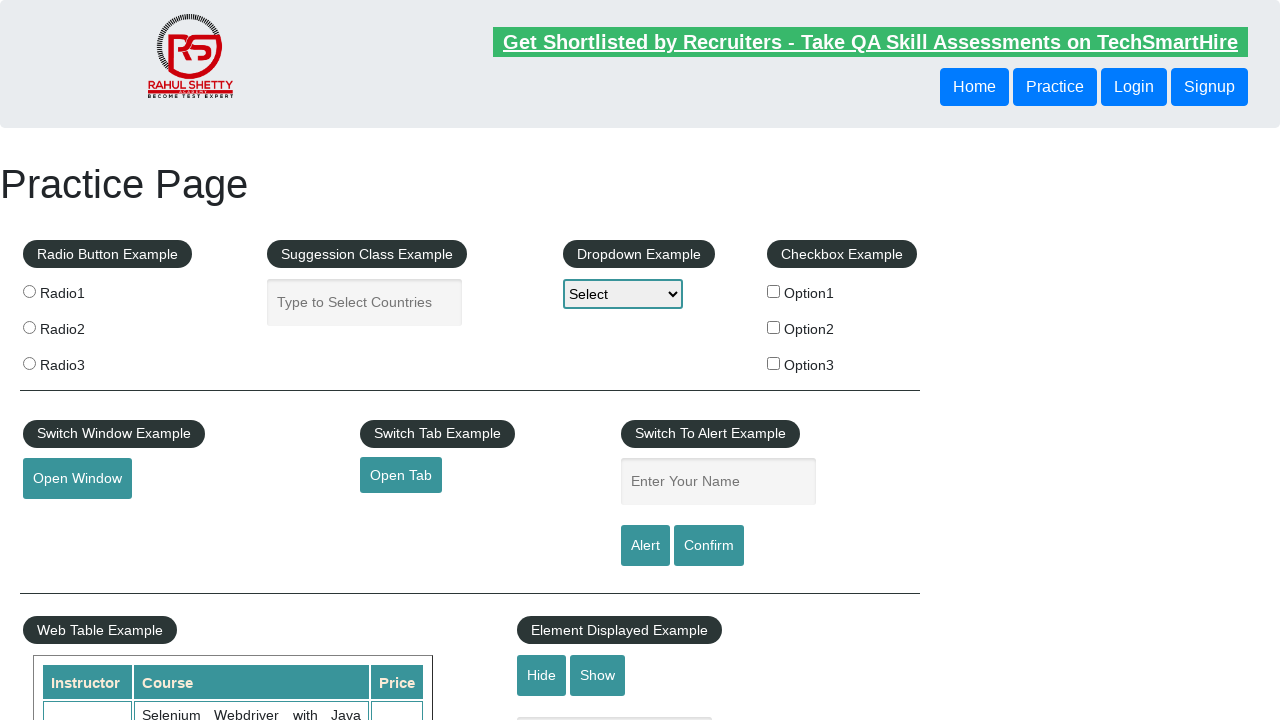

Extracted link text: Social Media
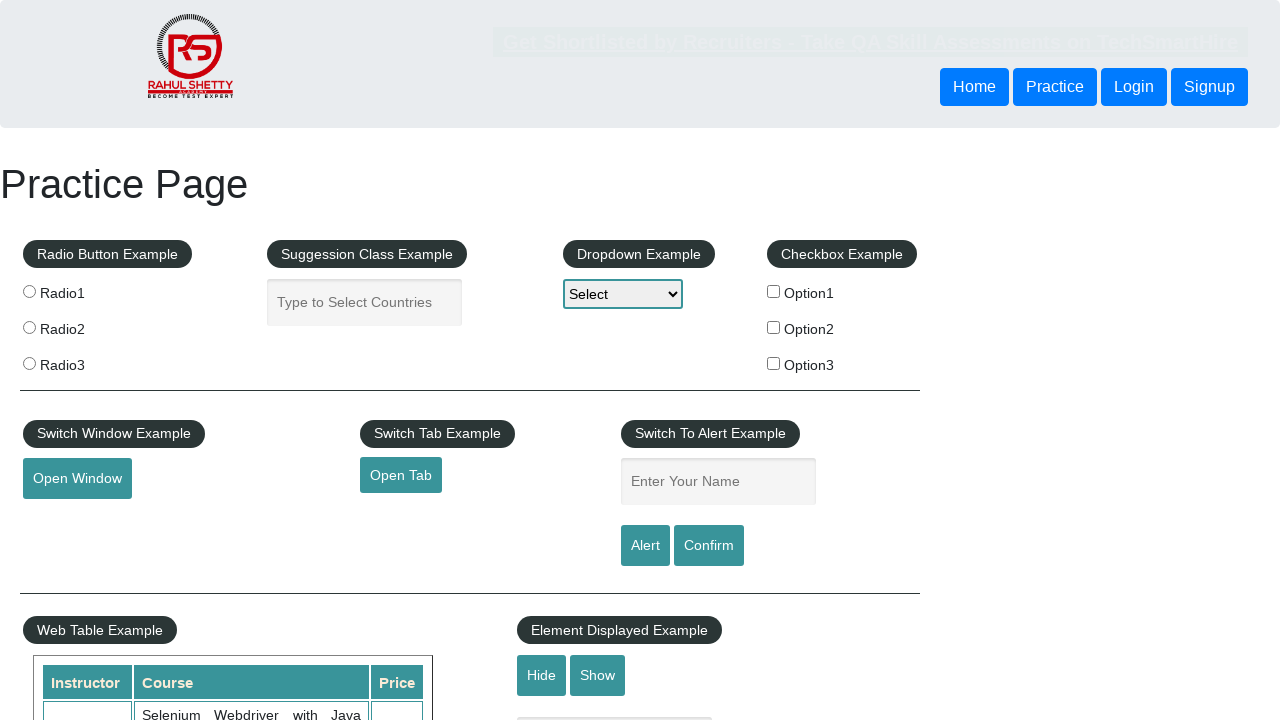

Extracted link text: Facebook
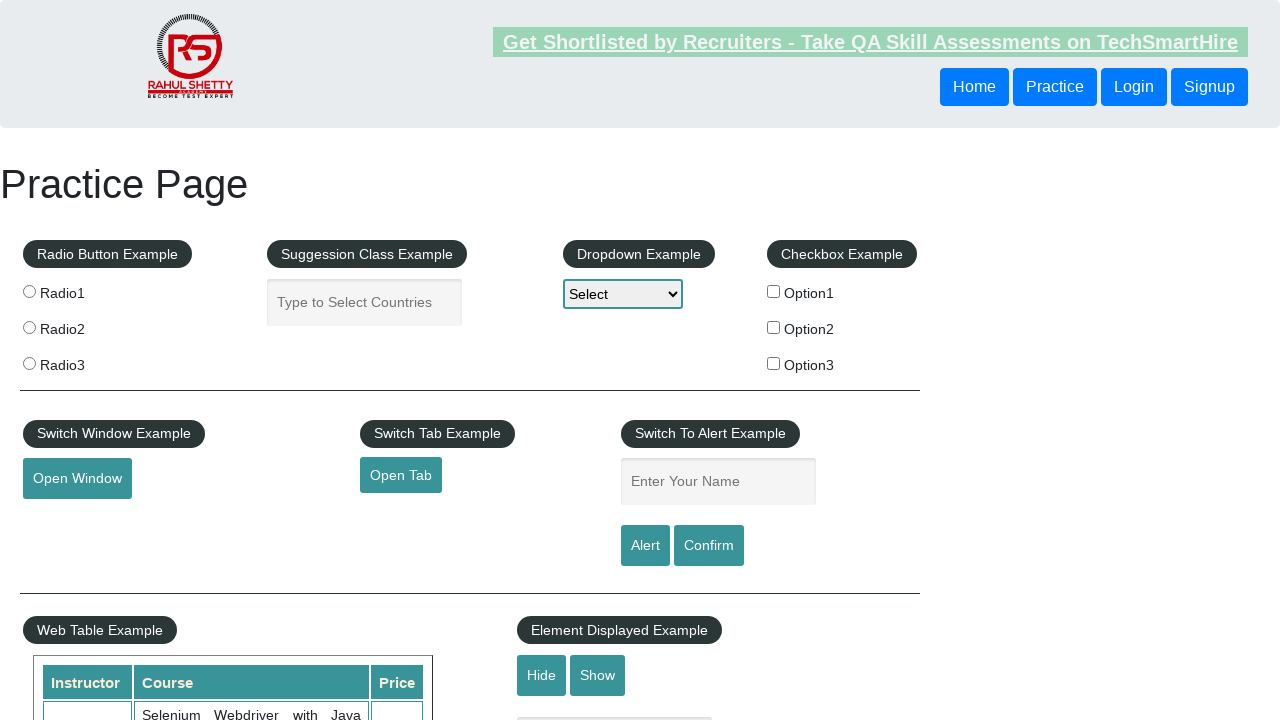

Extracted link text: Twitter
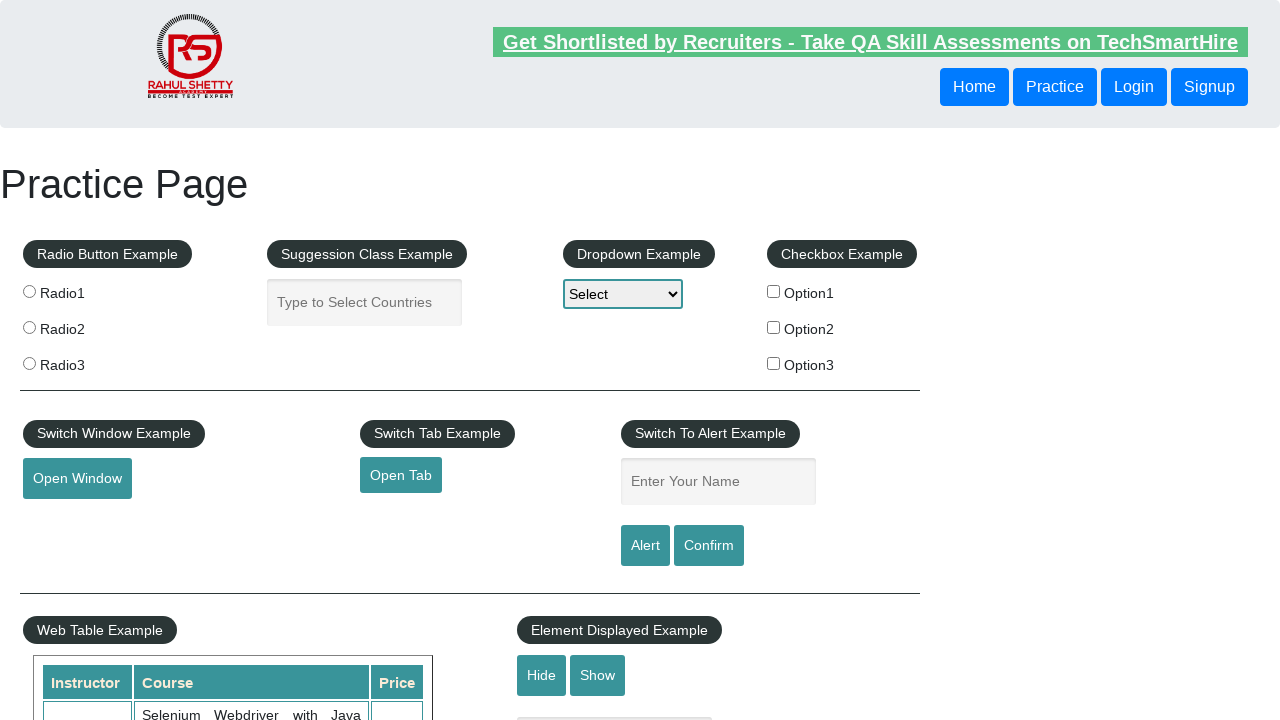

Extracted link text: Google+
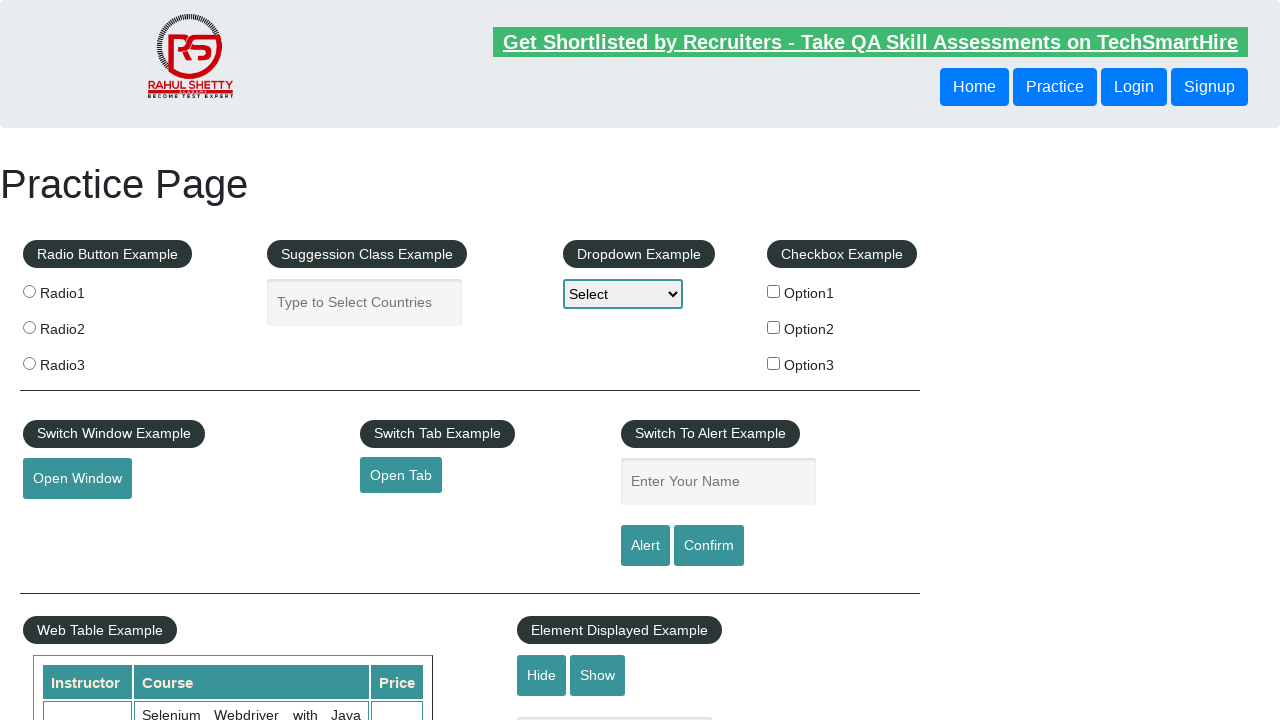

Extracted link text: Youtube
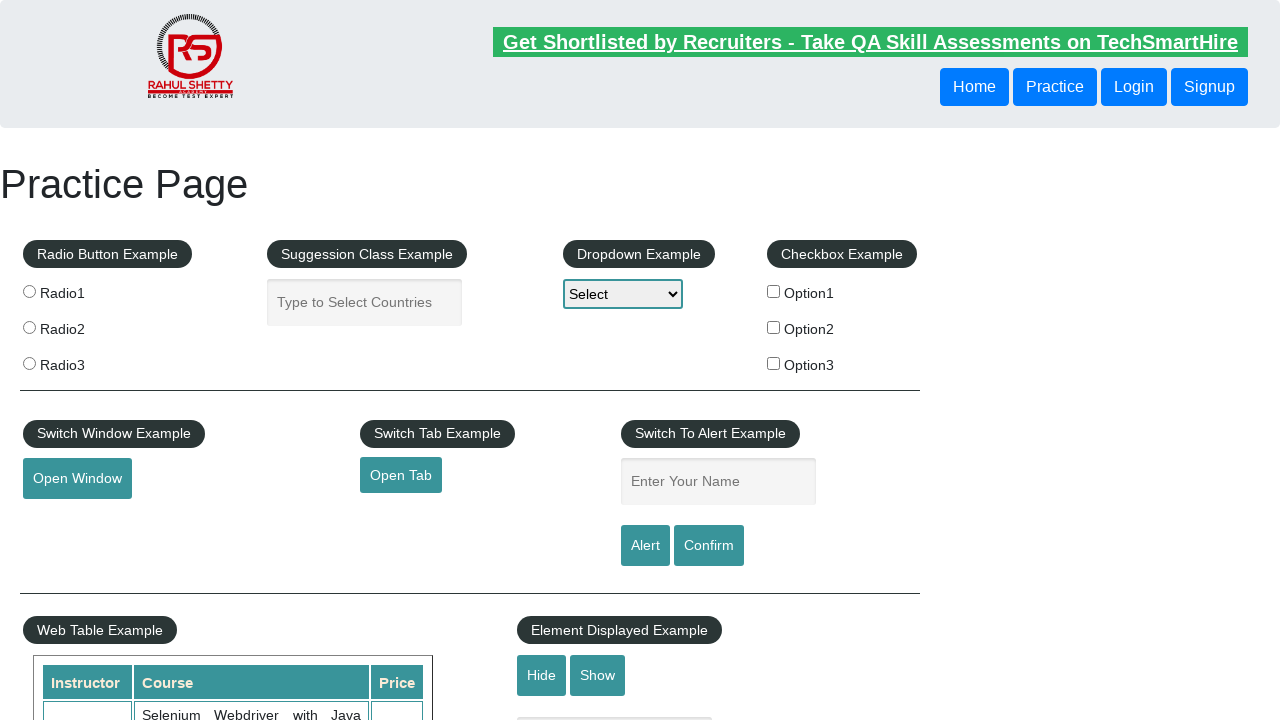

Extracted link text:  Medianh Consulting
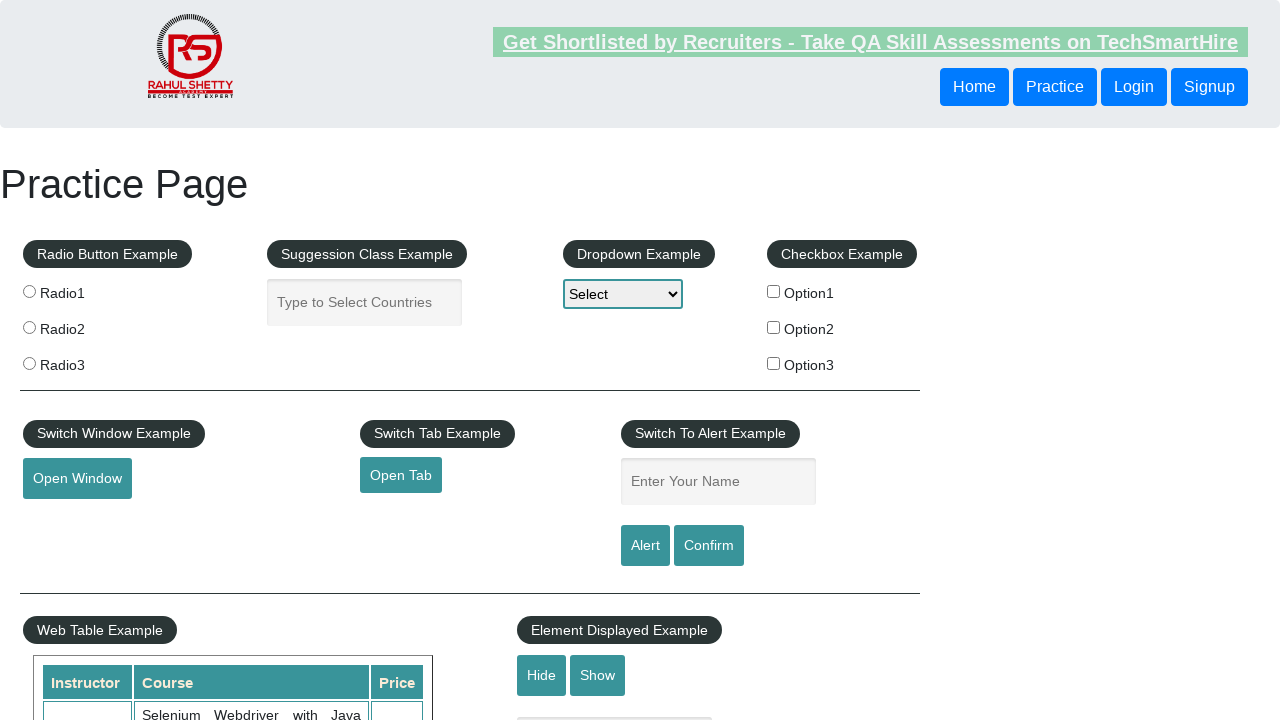

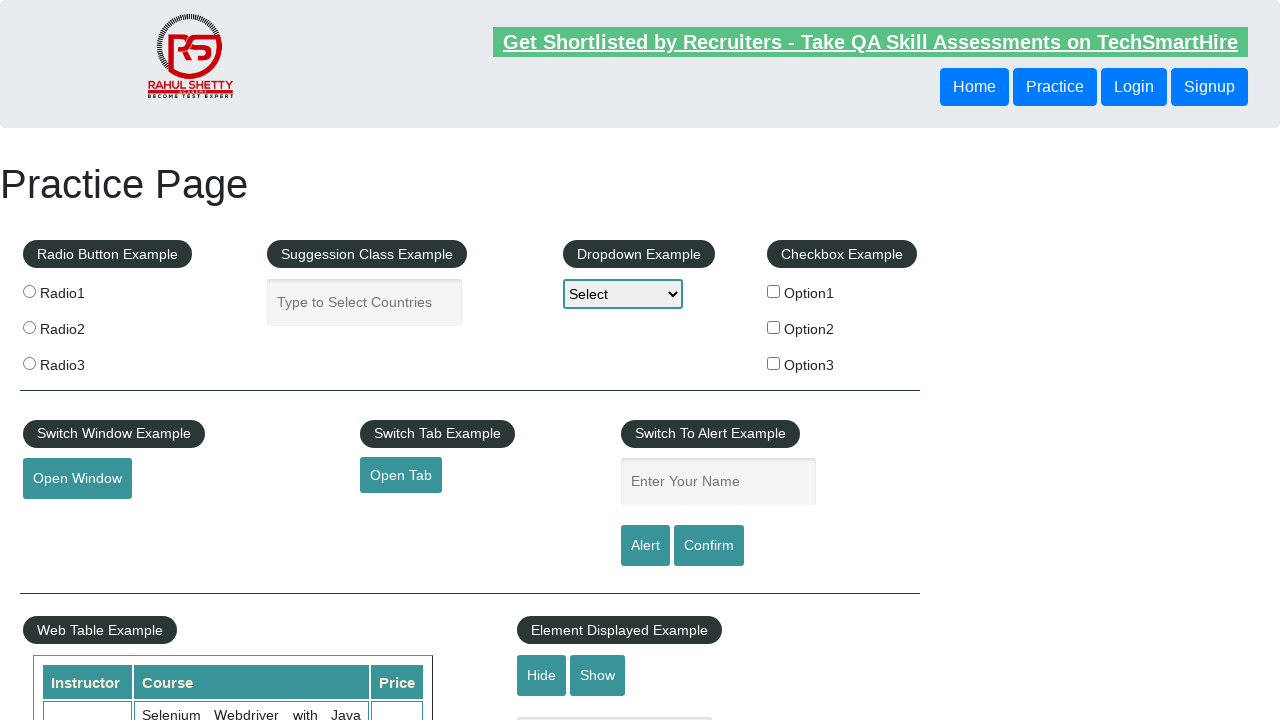